Tests the Python.org search functionality by entering "pycon" in the search box and submitting the search form

Starting URL: http://www.python.org

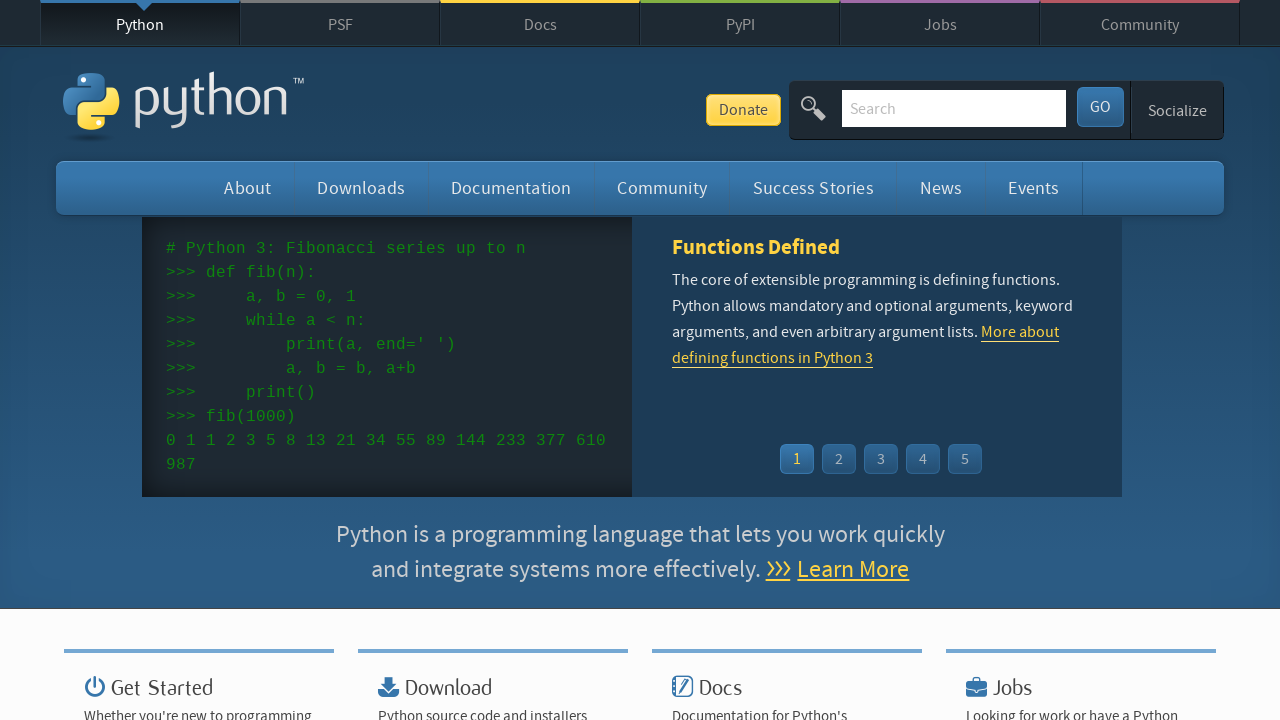

Verified 'Python' is in the page title
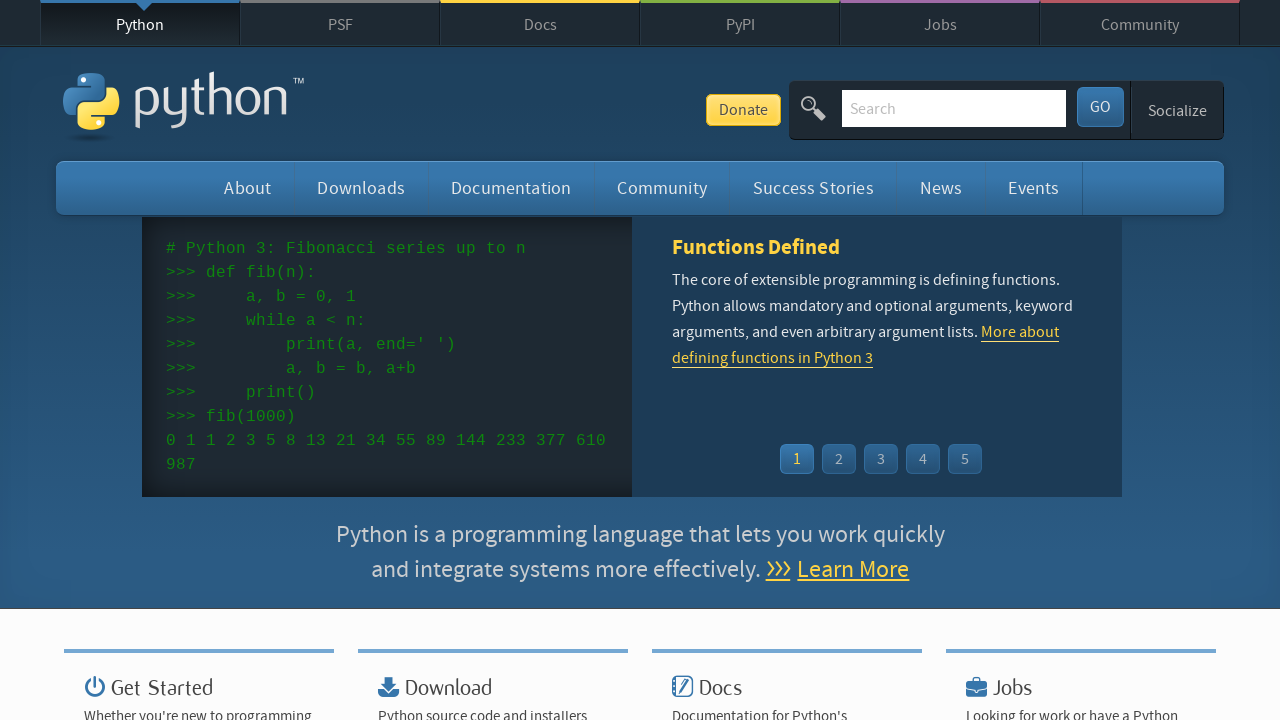

Filled search box with 'pycon' on input[name='q']
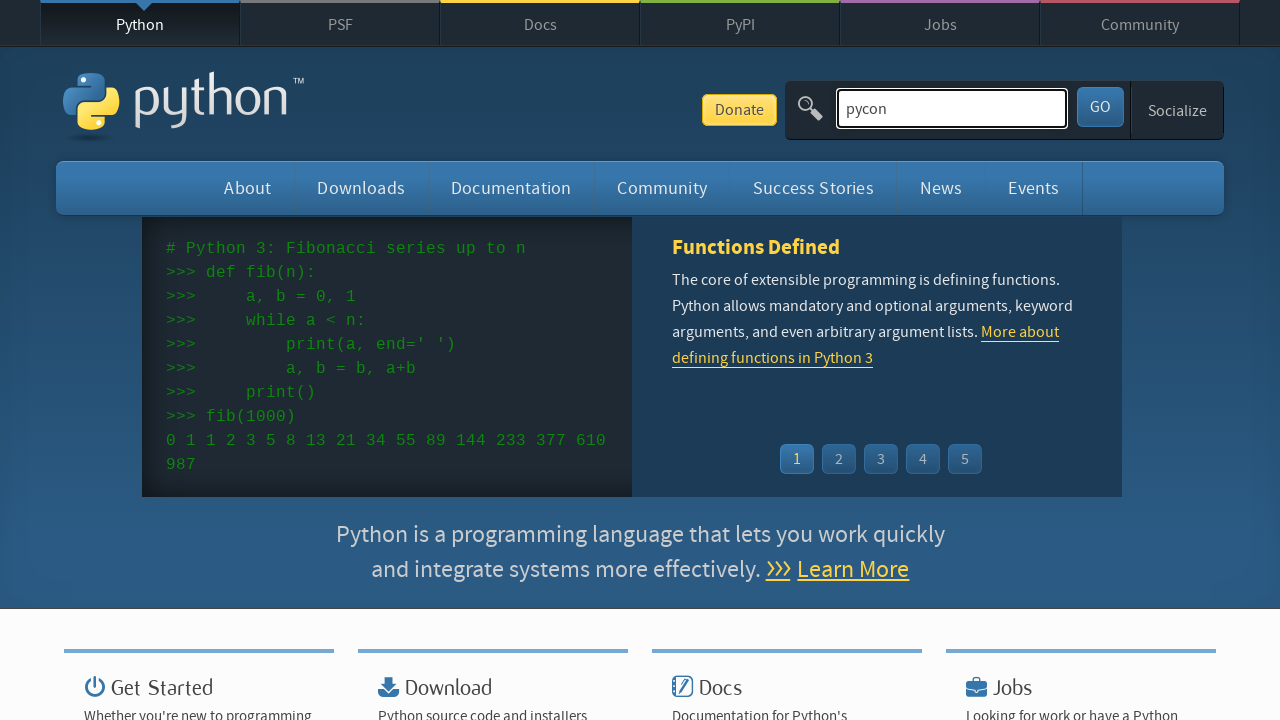

Pressed Enter to submit the search on input[name='q']
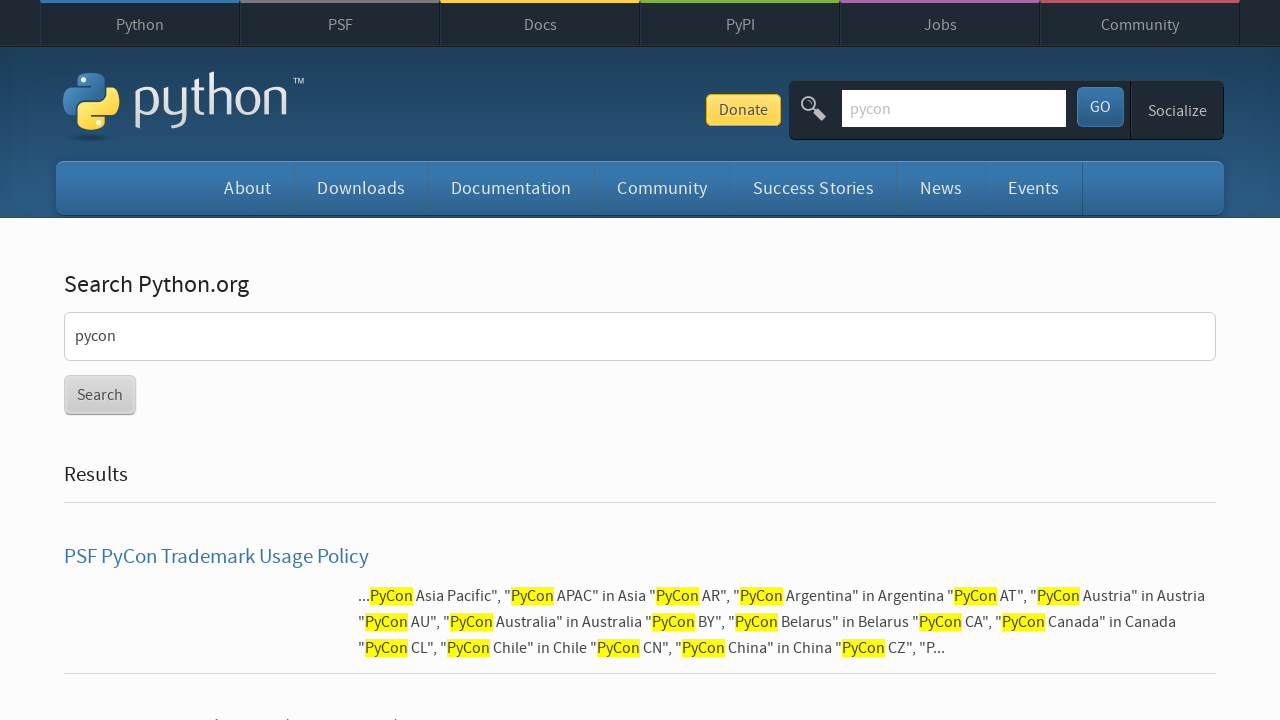

Waited for network idle after search submission
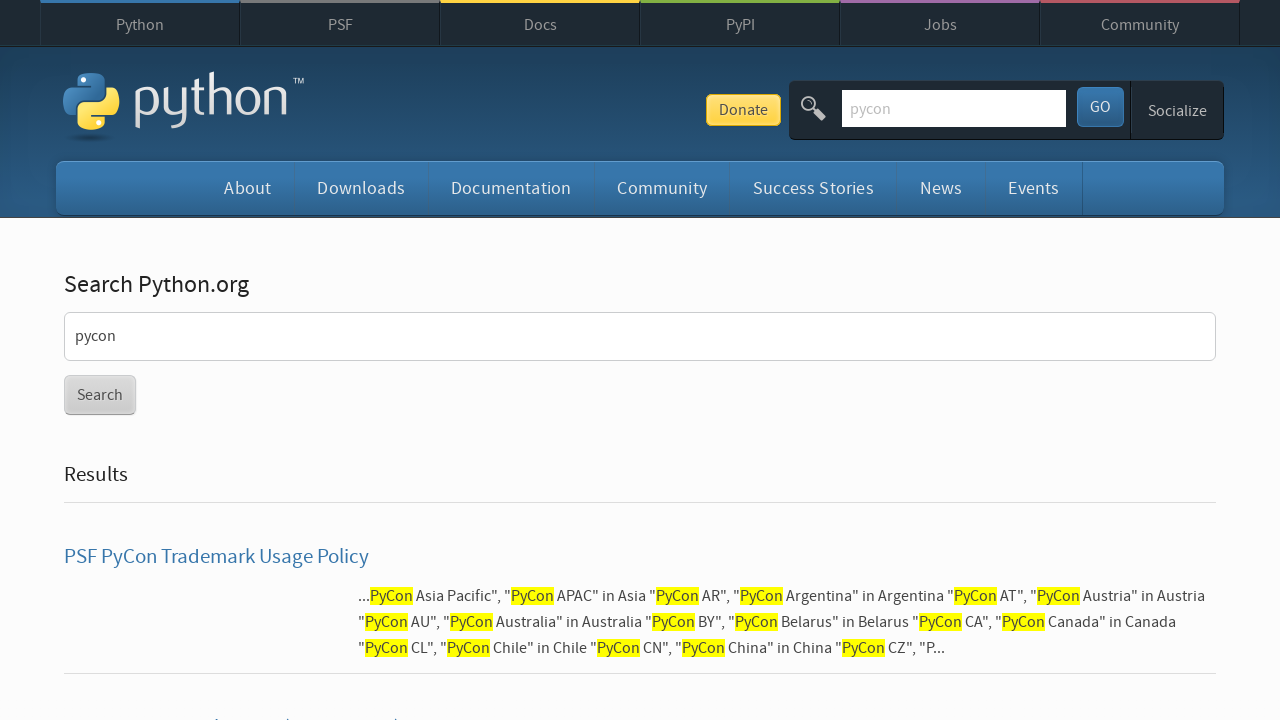

Verified search results were found (no 'No results found' message)
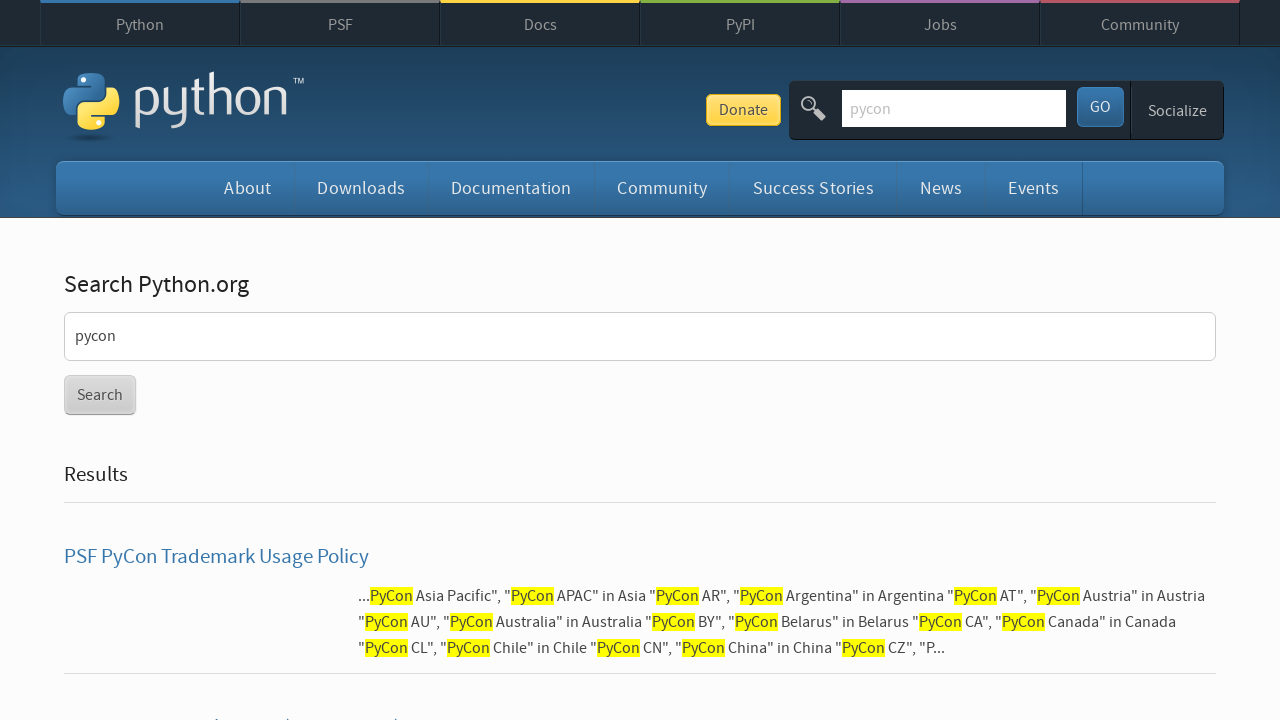

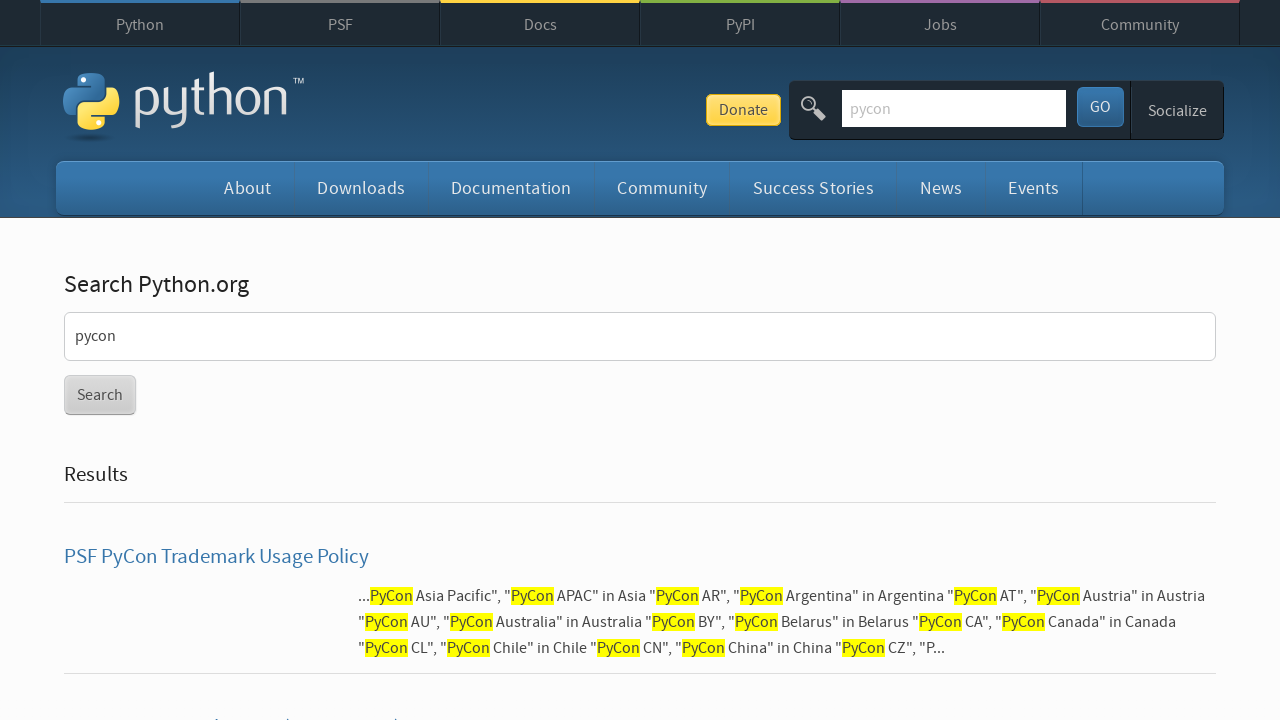